Sets delivery address on iFood by either using current location or searching for a specific city

Starting URL: https://www.ifood.com.br/

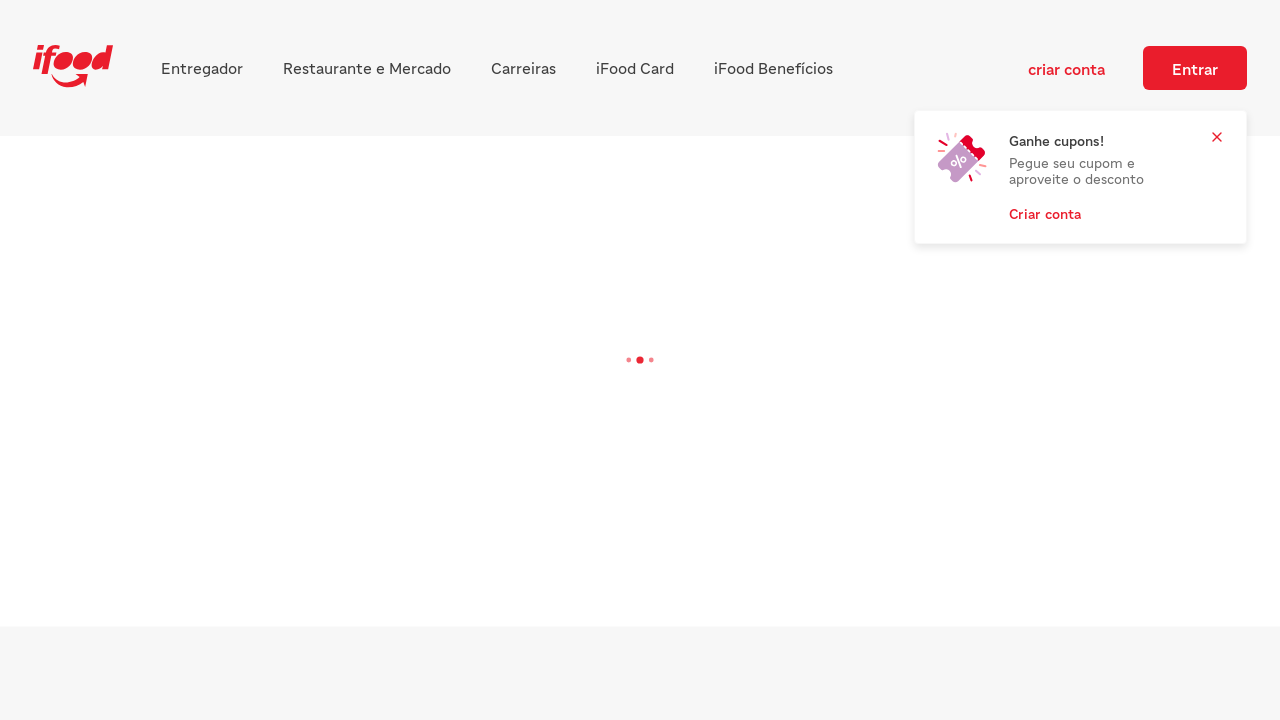

Address may already be set or manual address selection skipped on xpath=//button[contains(text(), 'Escolha um endereço') or contains(@data-test-id
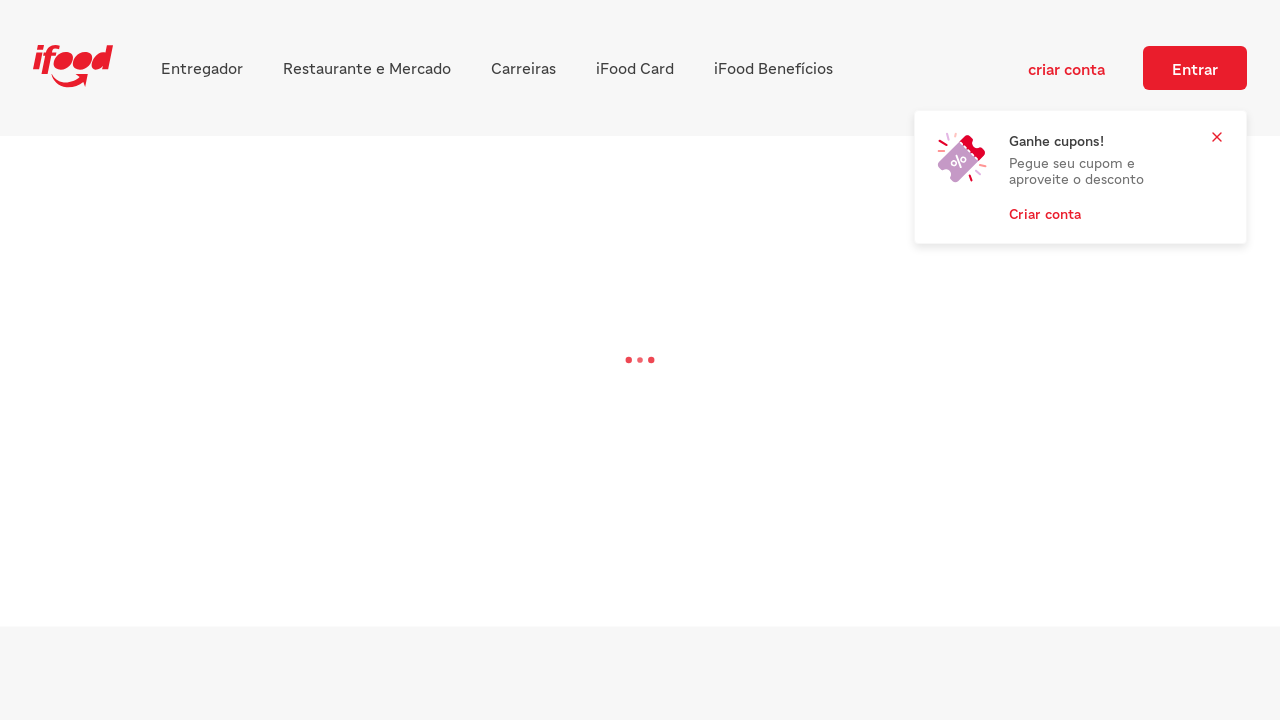

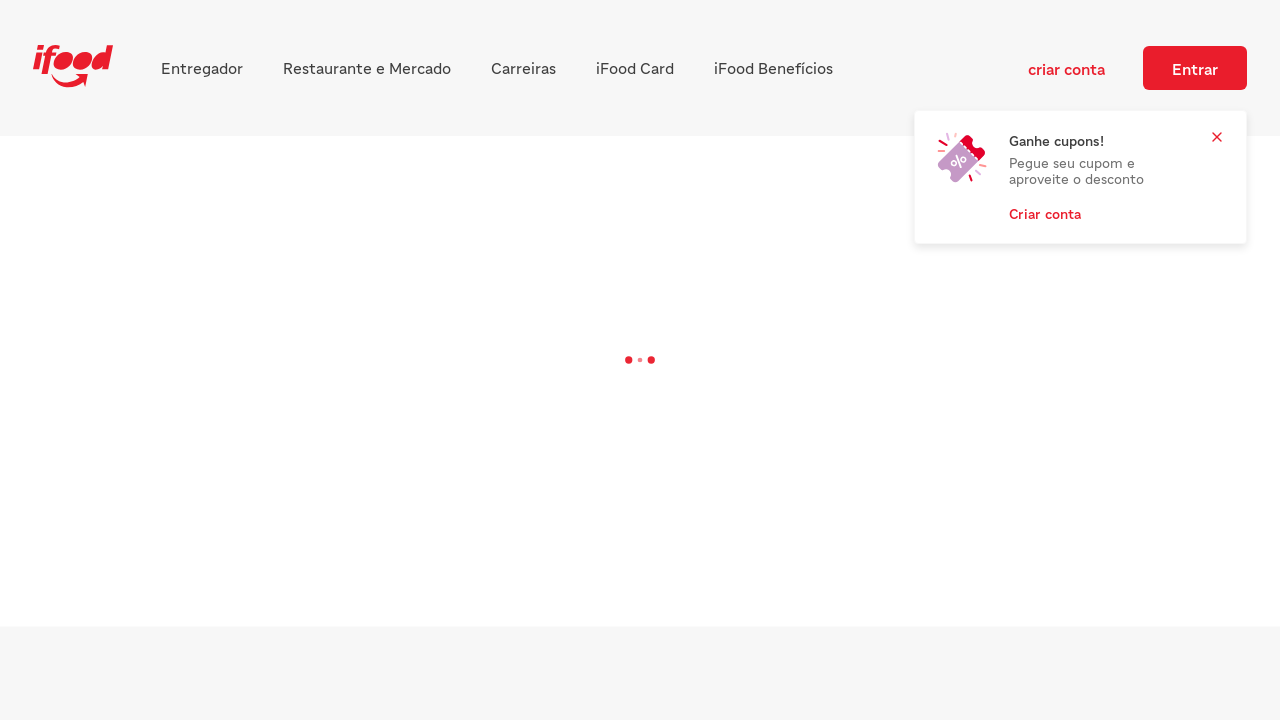